Tests that news items are displayed on the Gündem page by checking for article/news card elements

Starting URL: https://egundem.com/gundem

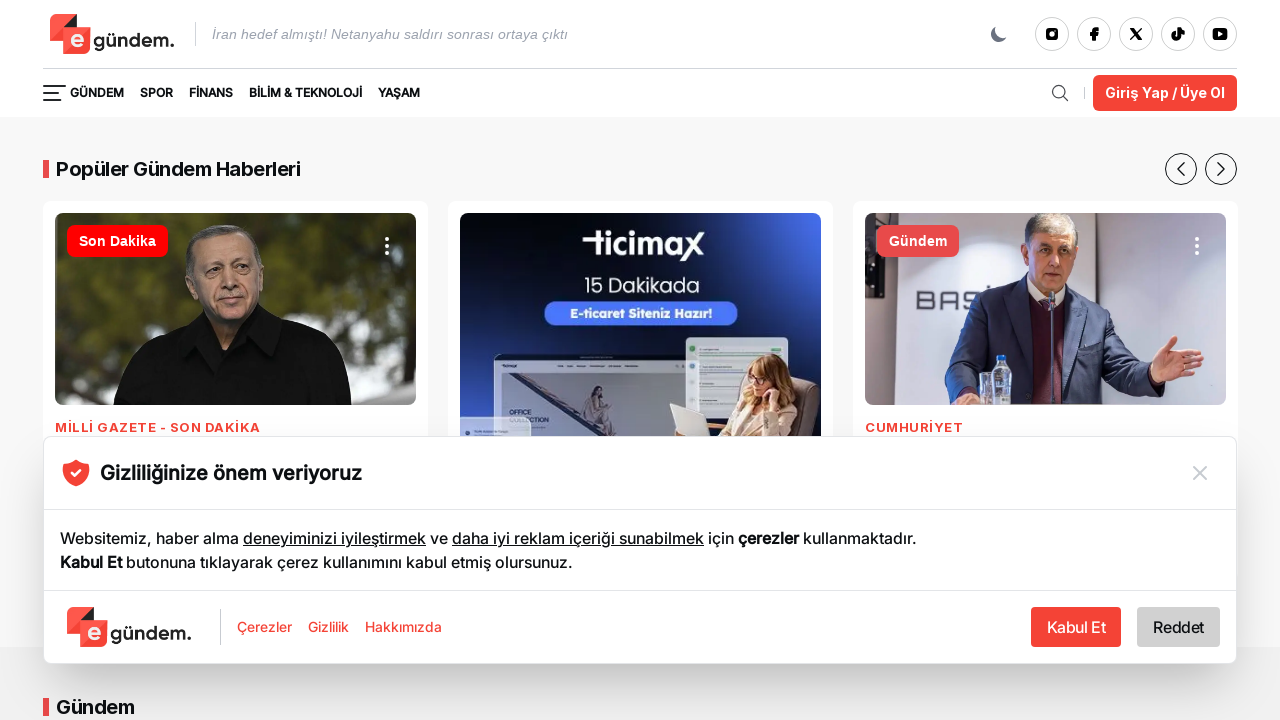

Waited for news article elements to load on Gündem page
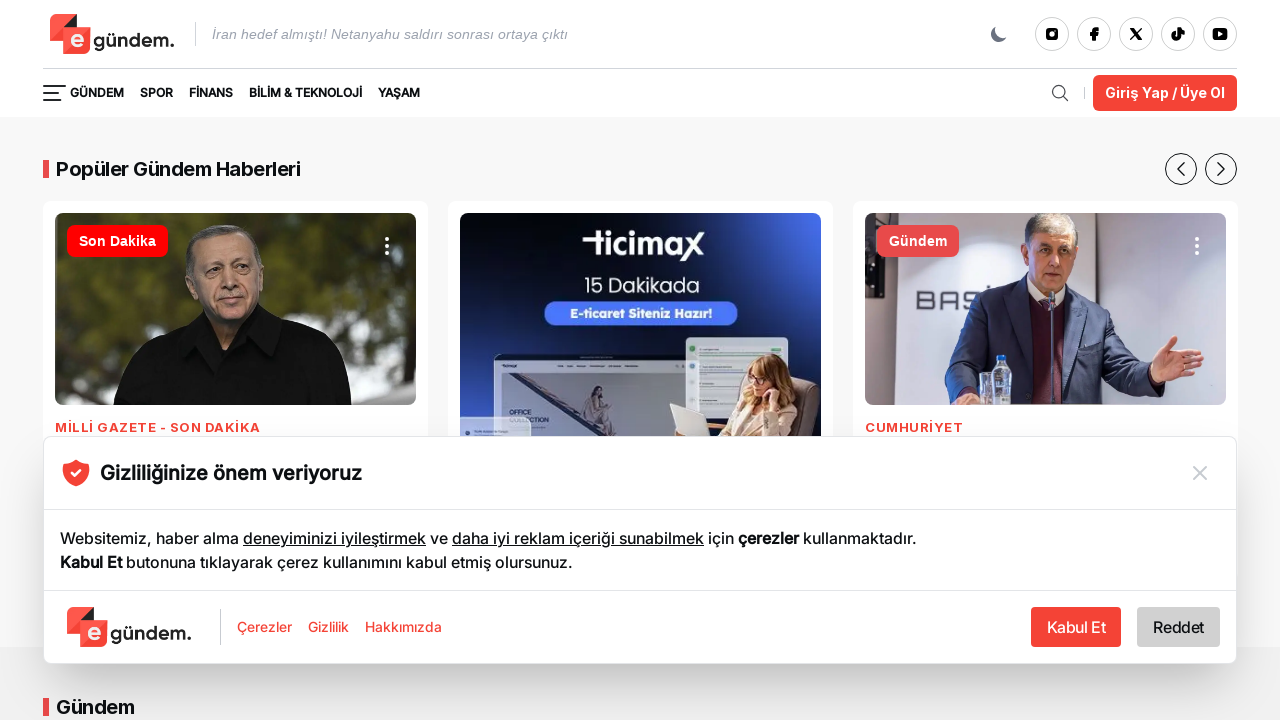

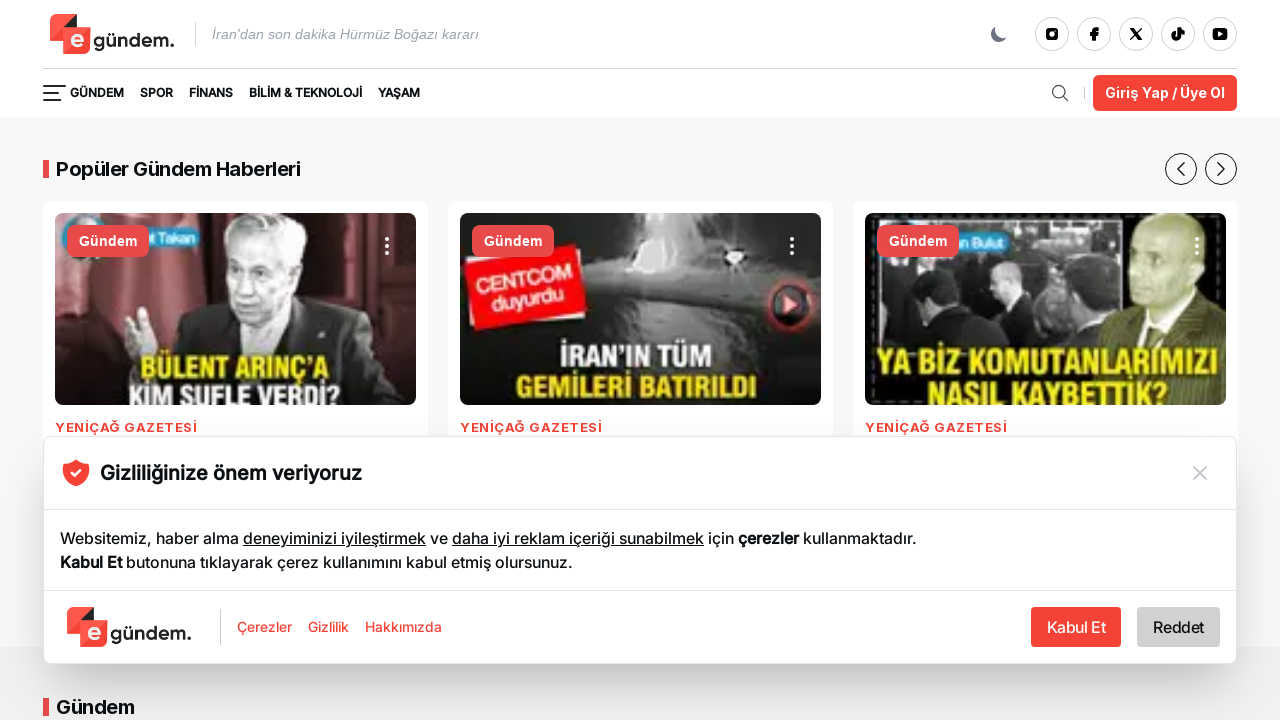